Tests filtering to display all todo items after viewing filtered lists

Starting URL: https://demo.playwright.dev/todomvc

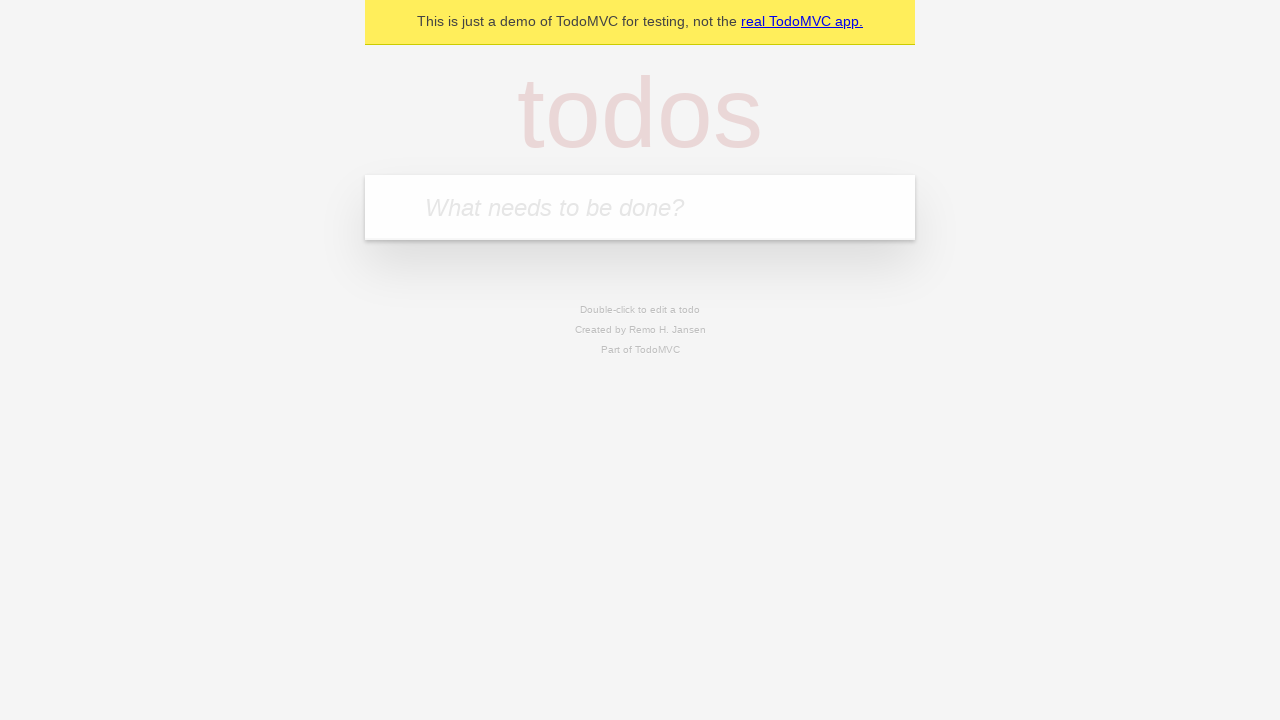

Filled todo input with 'buy some cheese' on internal:attr=[placeholder="What needs to be done?"i]
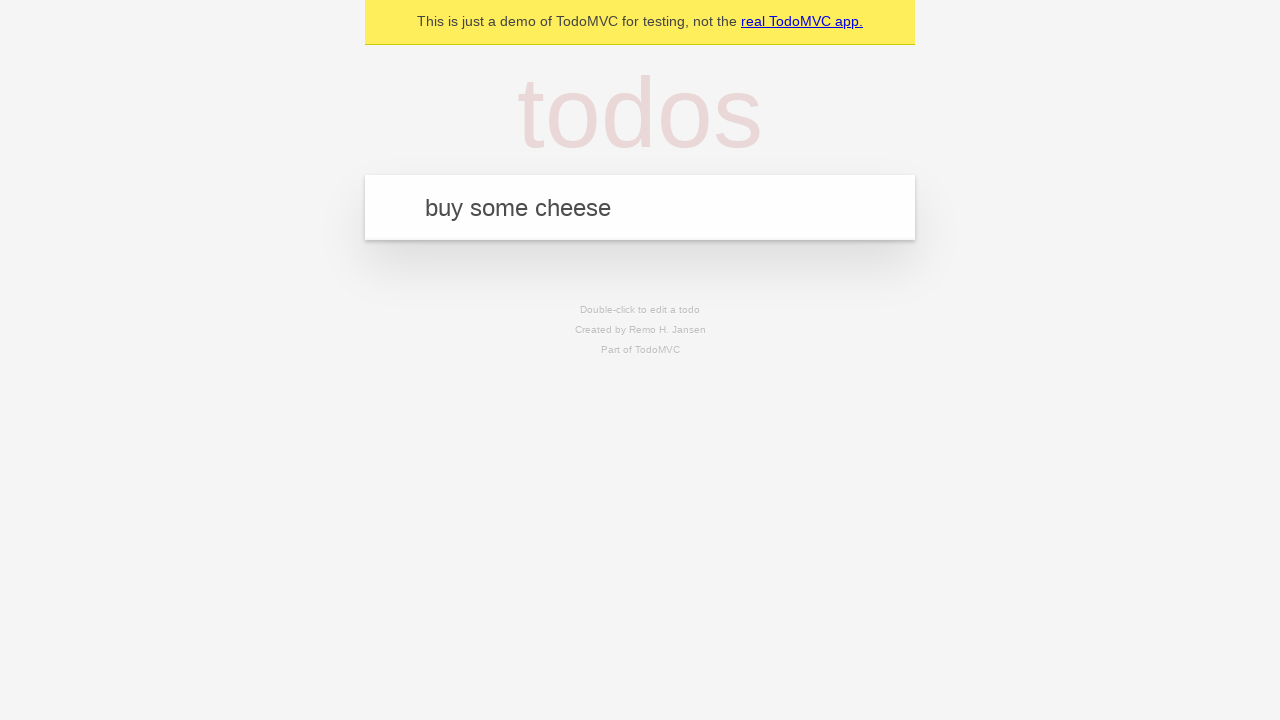

Pressed Enter to add 'buy some cheese' to todo list on internal:attr=[placeholder="What needs to be done?"i]
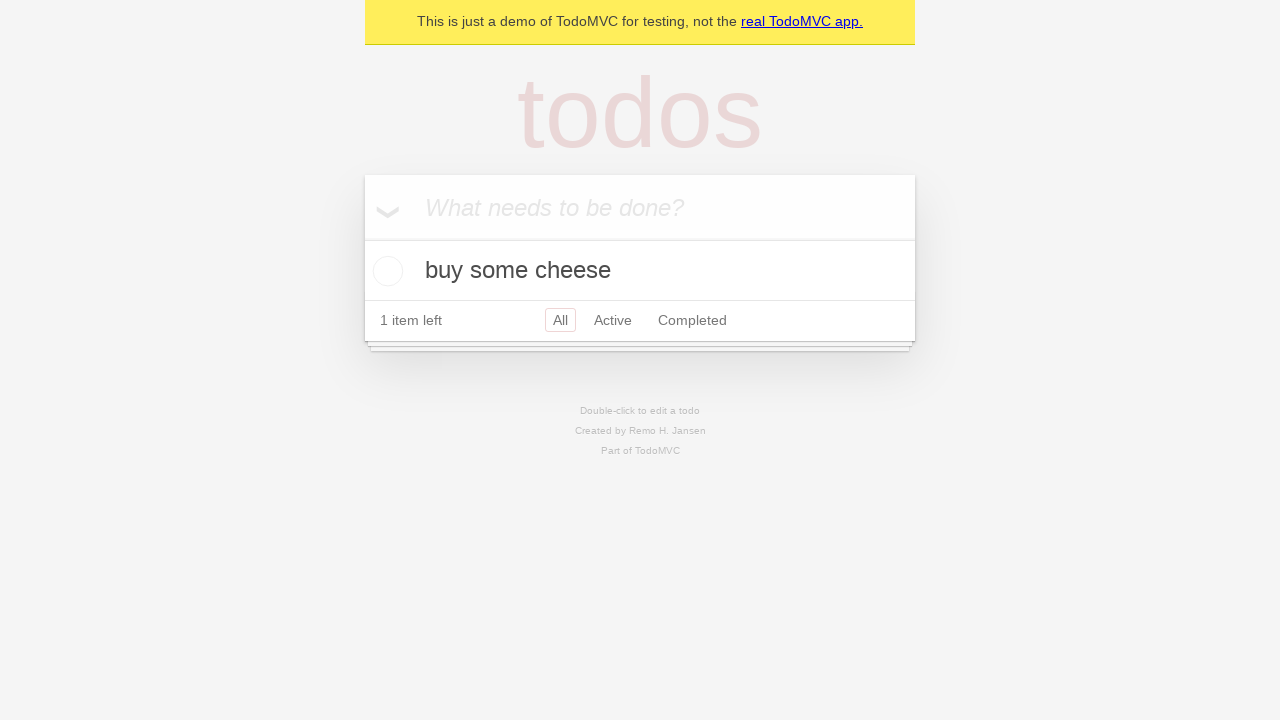

Filled todo input with 'feed the cat' on internal:attr=[placeholder="What needs to be done?"i]
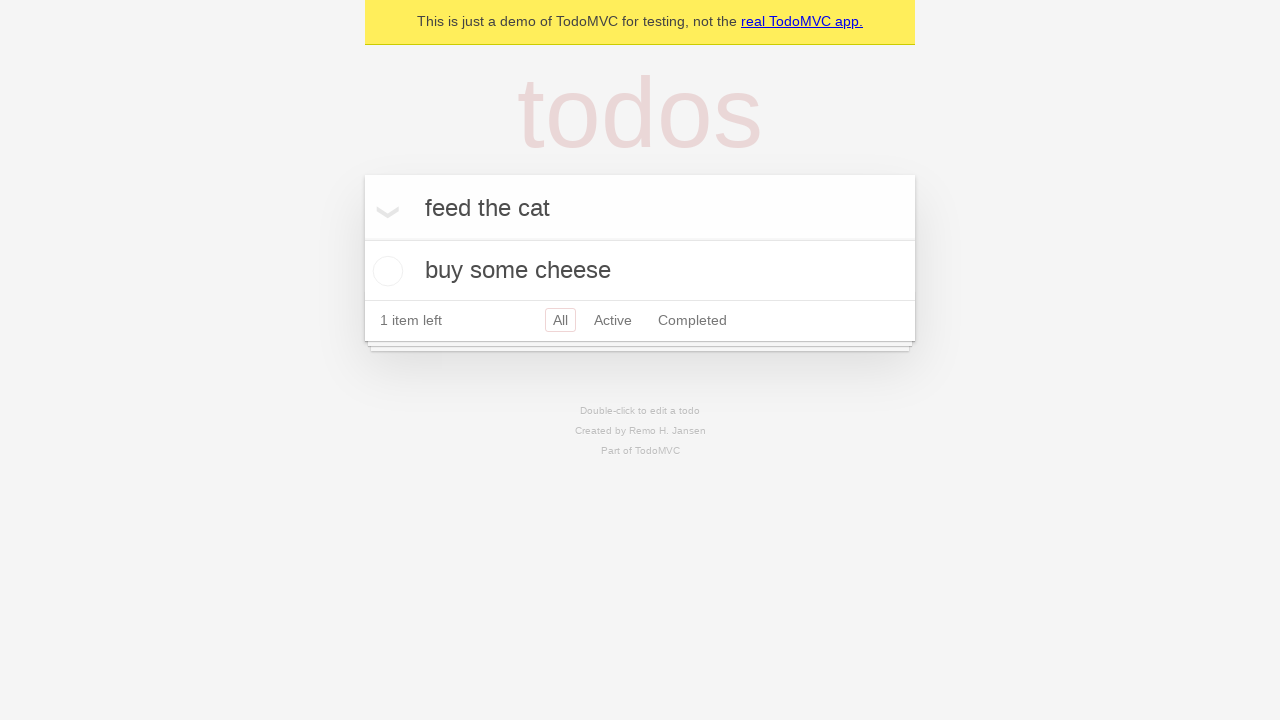

Pressed Enter to add 'feed the cat' to todo list on internal:attr=[placeholder="What needs to be done?"i]
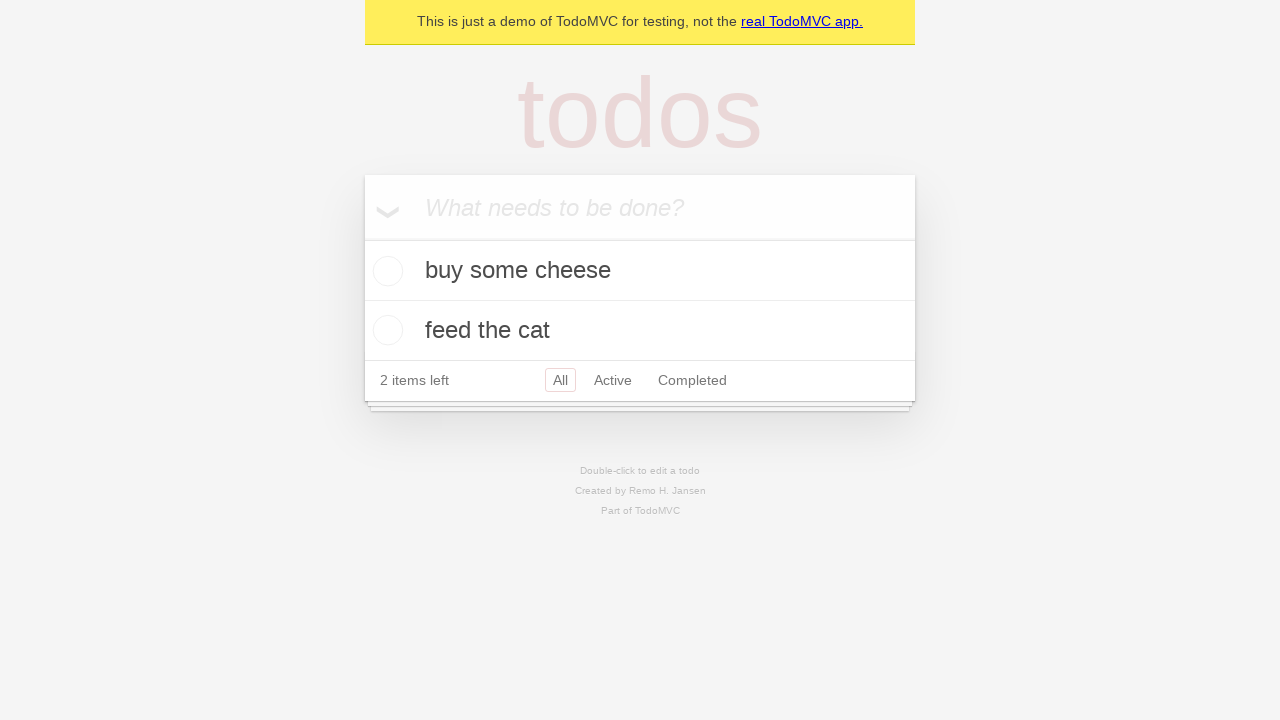

Filled todo input with 'book a doctors appointment' on internal:attr=[placeholder="What needs to be done?"i]
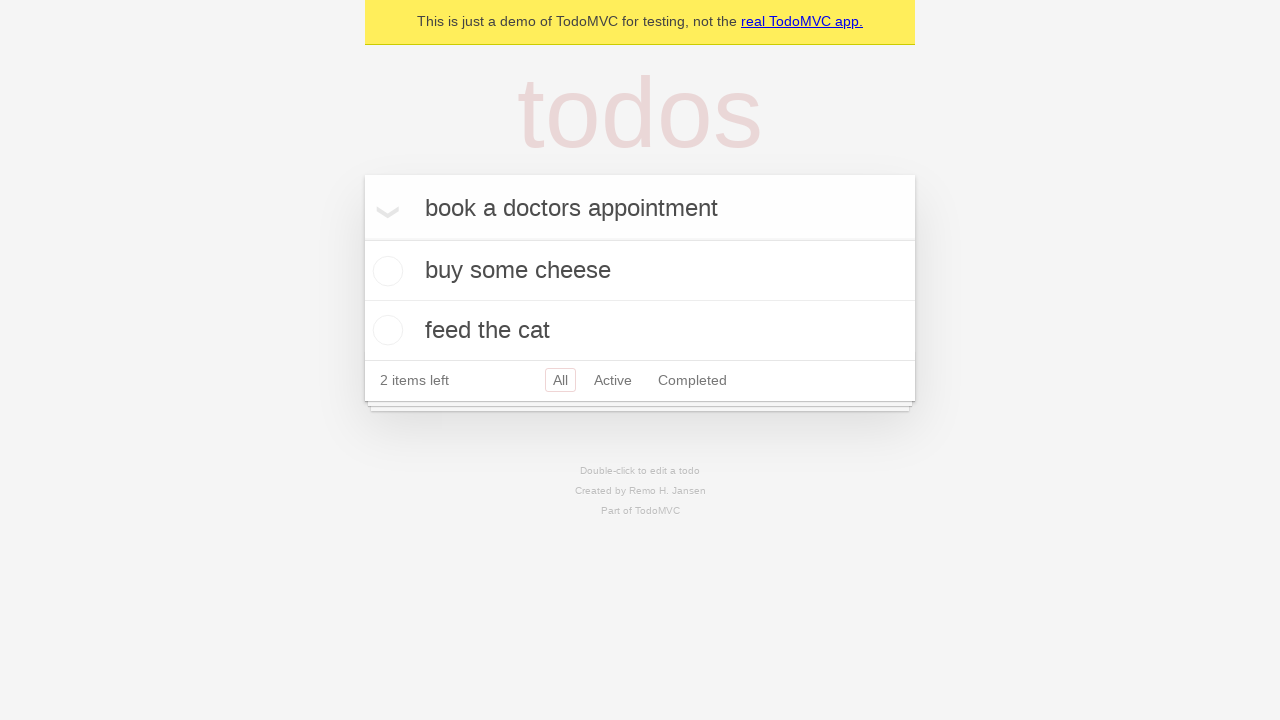

Pressed Enter to add 'book a doctors appointment' to todo list on internal:attr=[placeholder="What needs to be done?"i]
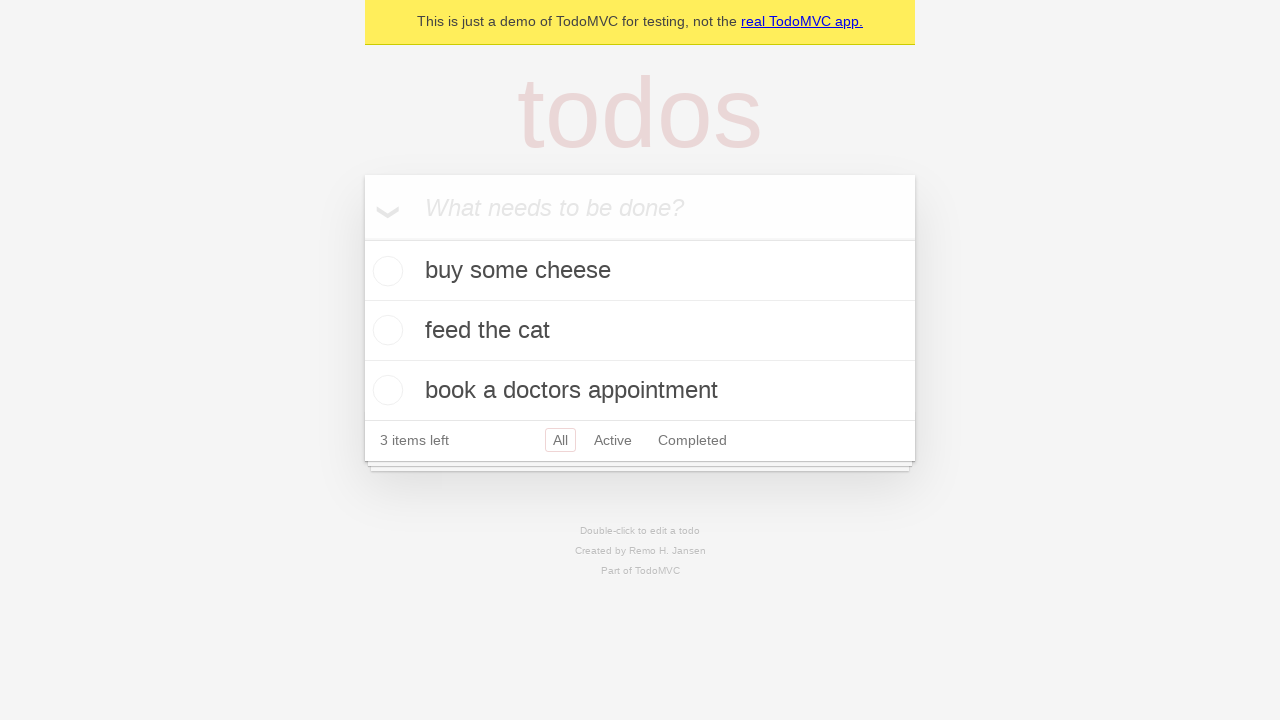

All 3 todo items have been added
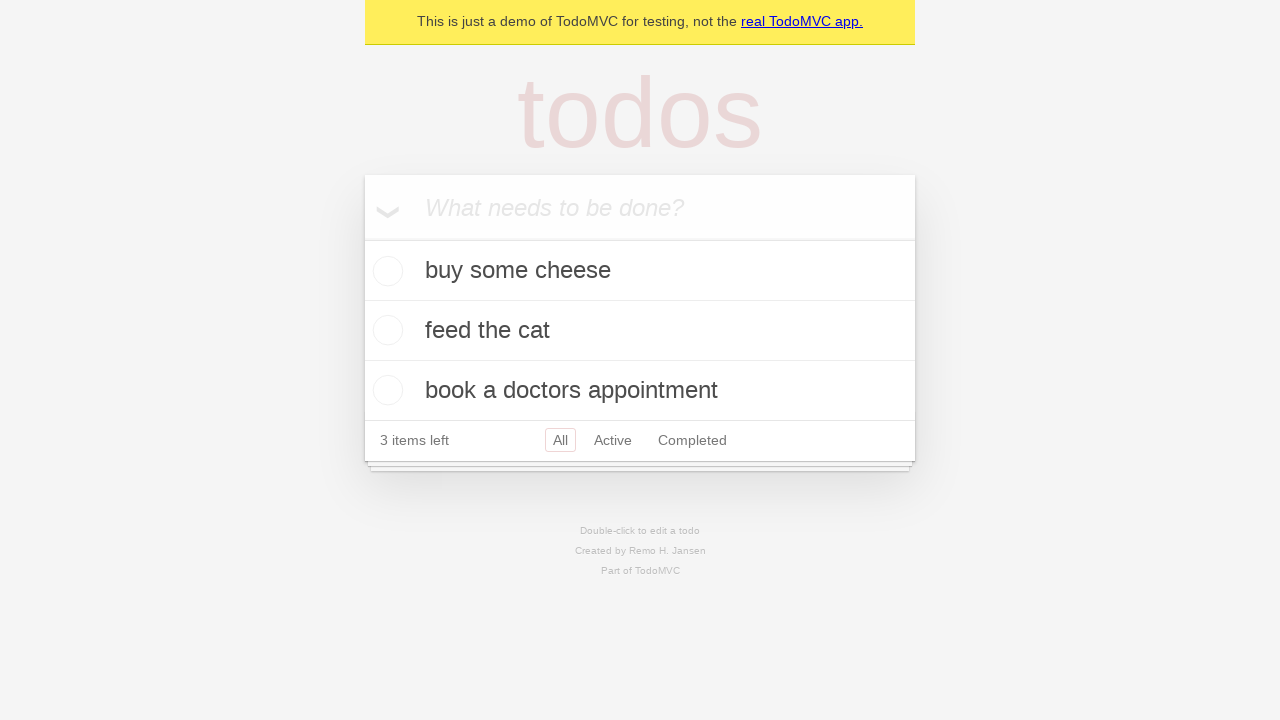

Checked the second todo item (feed the cat) at (385, 330) on internal:testid=[data-testid="todo-item"s] >> nth=1 >> internal:role=checkbox
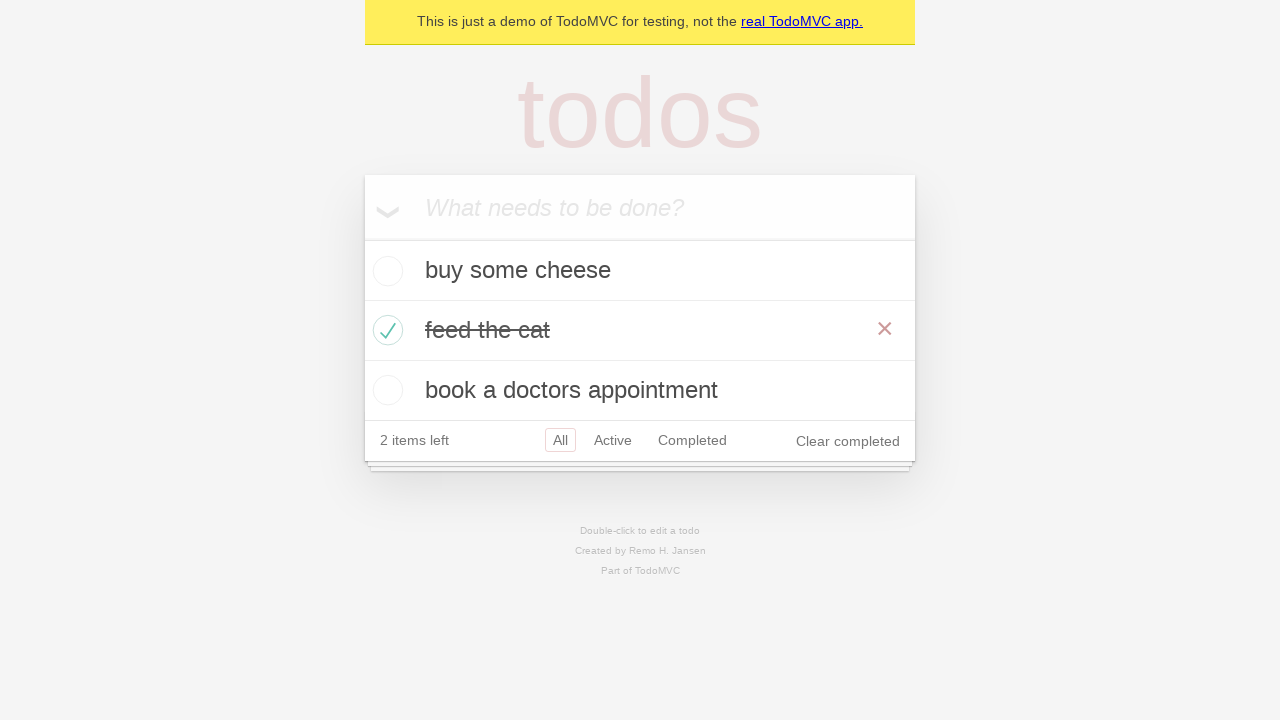

Clicked 'Active' filter to show only active todos at (613, 440) on internal:role=link[name="Active"i]
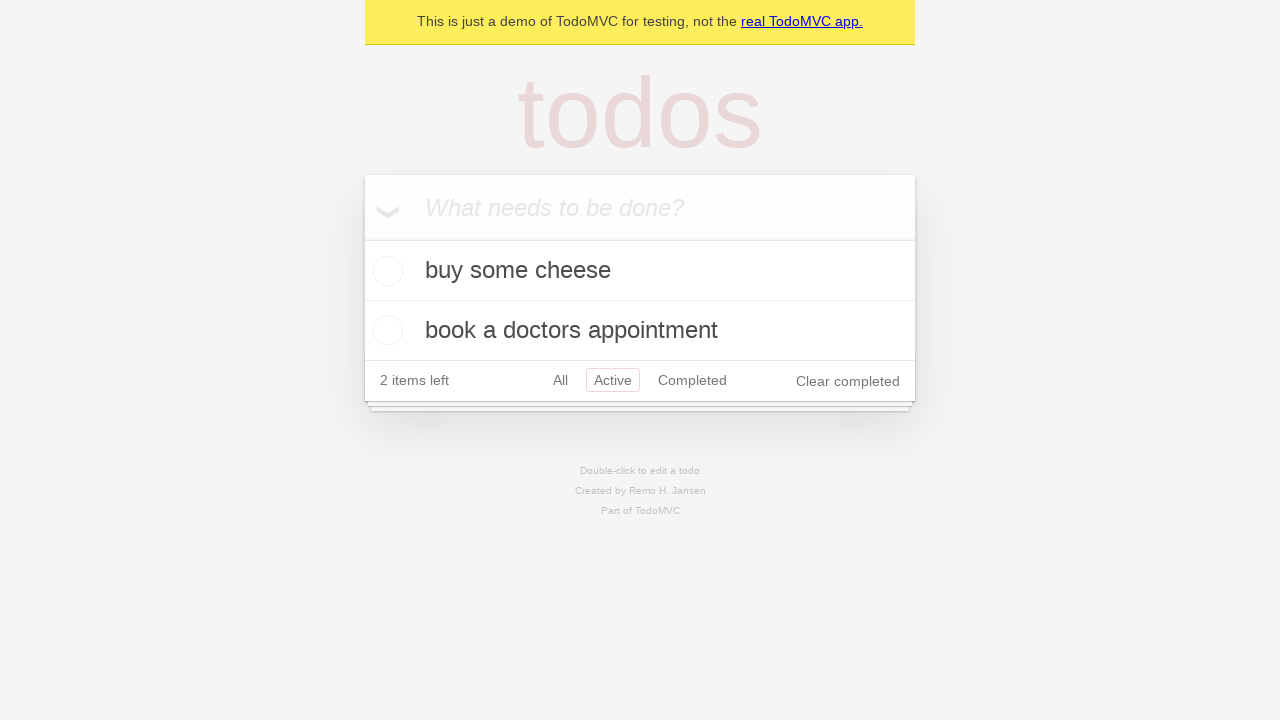

Clicked 'Completed' filter to show only completed todos at (692, 380) on internal:role=link[name="Completed"i]
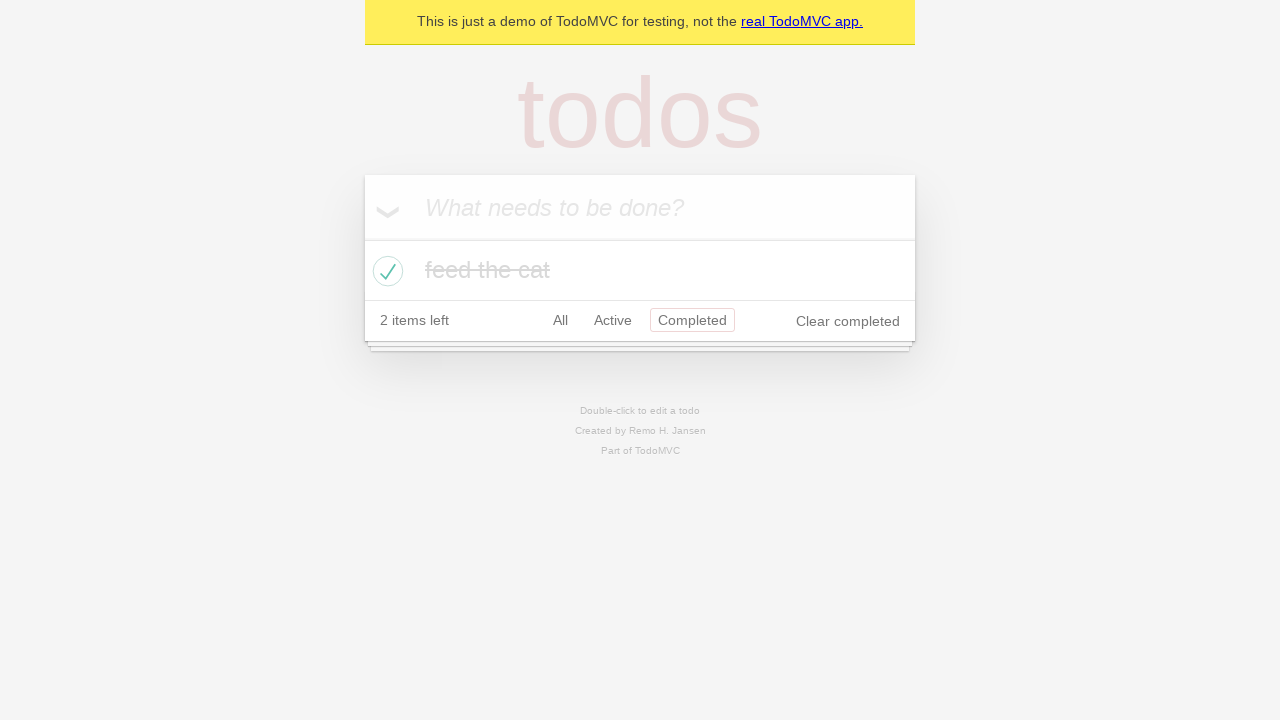

Clicked 'All' filter to display all todo items at (560, 320) on internal:role=link[name="All"i]
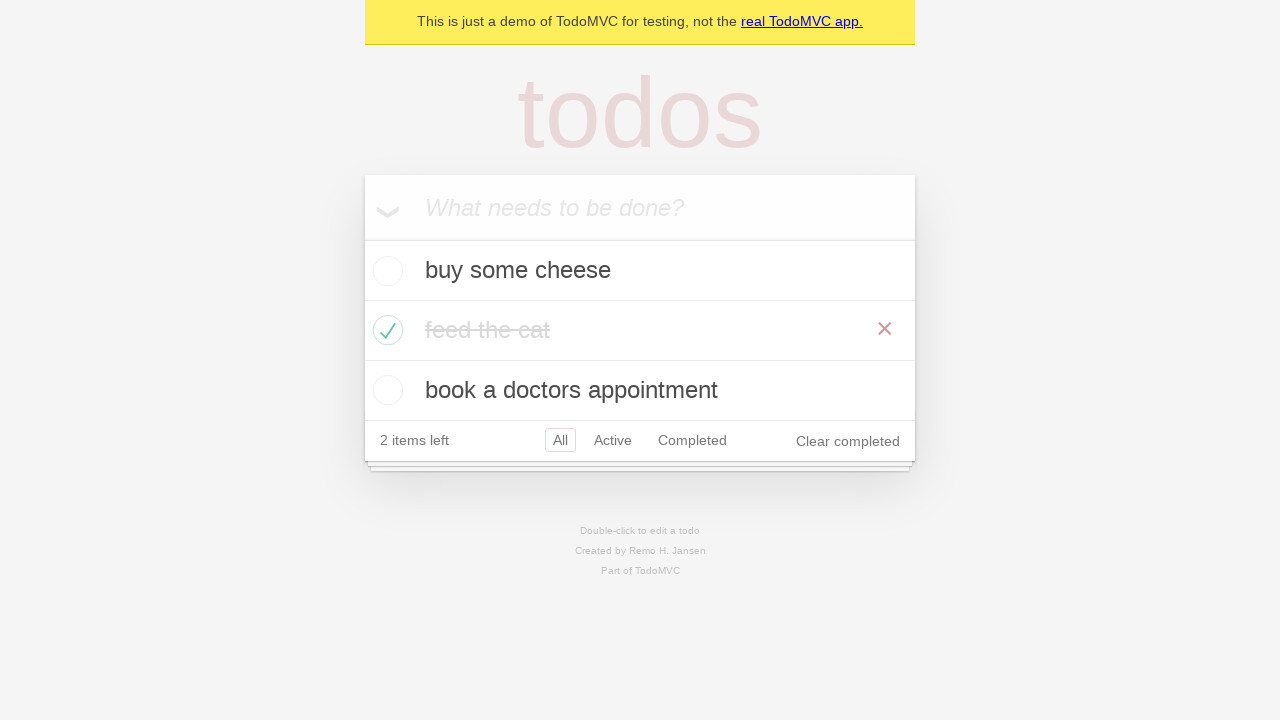

All 3 todo items are now displayed after filtering
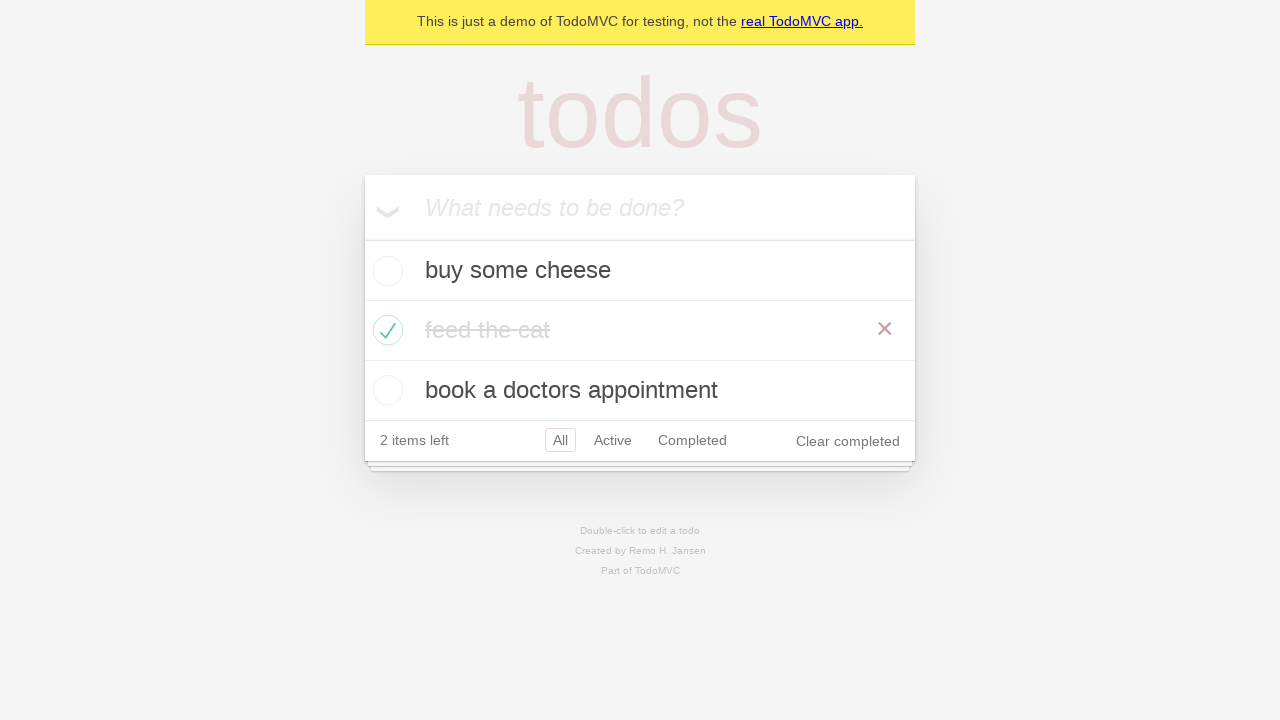

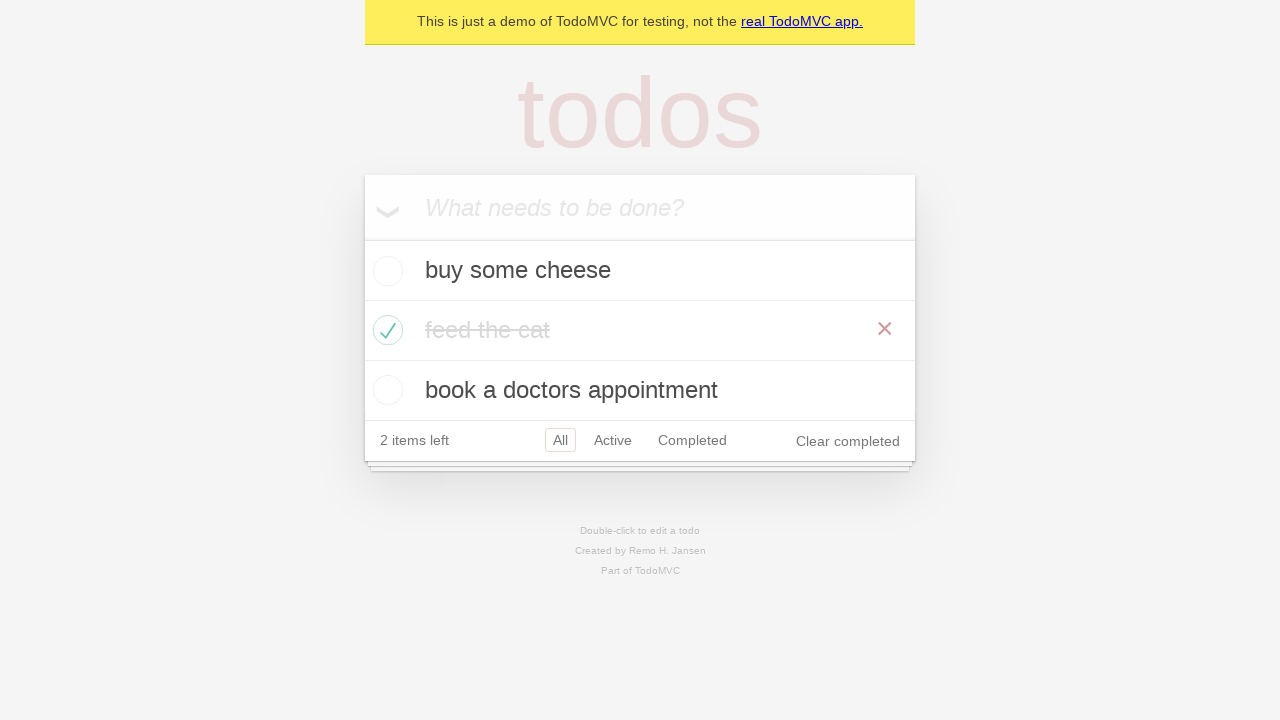